Tests the footer section of an automation practice page by scrolling down to the footer and verifying that footer link elements are present and visible.

Starting URL: https://rahulshettyacademy.com/AutomationPractice/

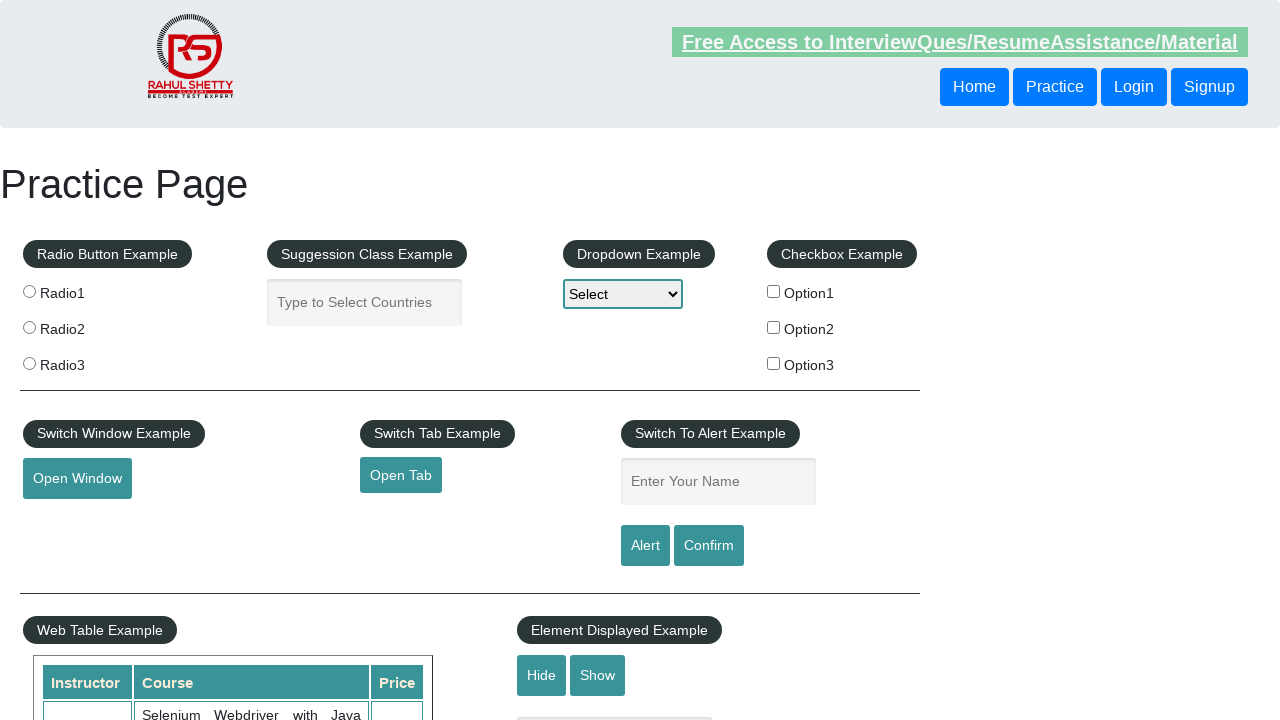

Scrolled down 1600 pixels to reveal footer section
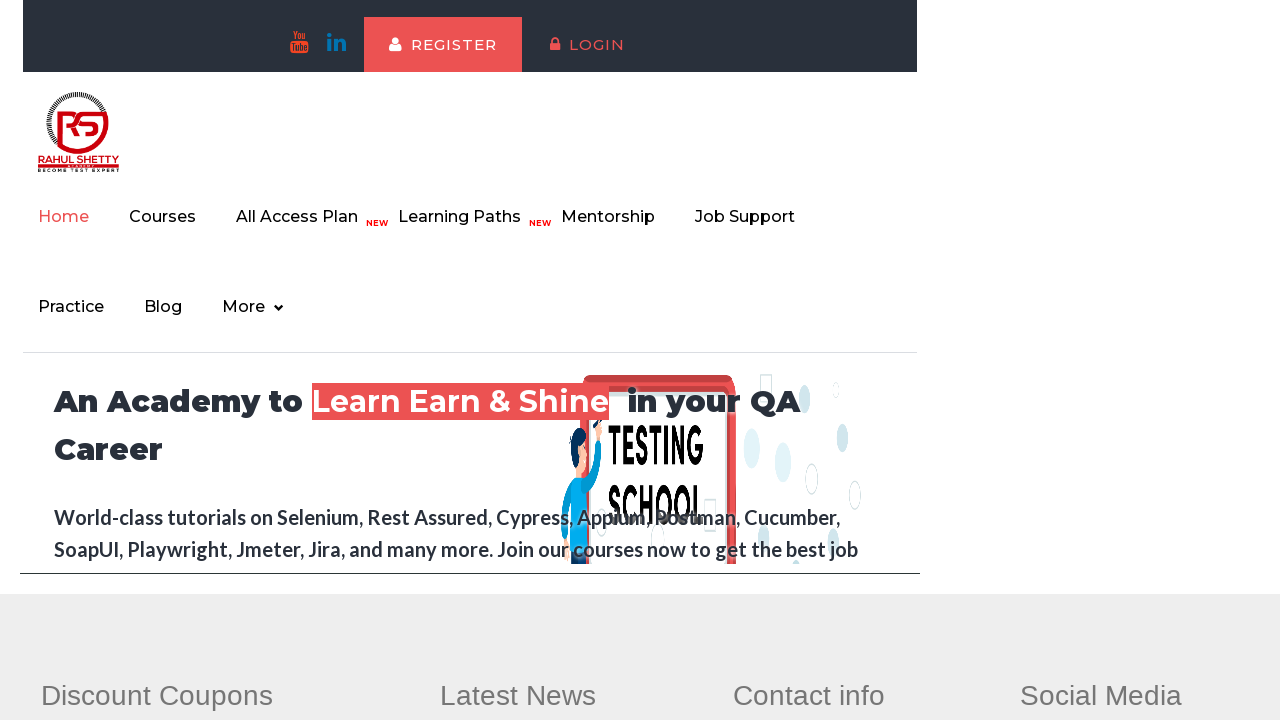

Footer section element loaded and visible
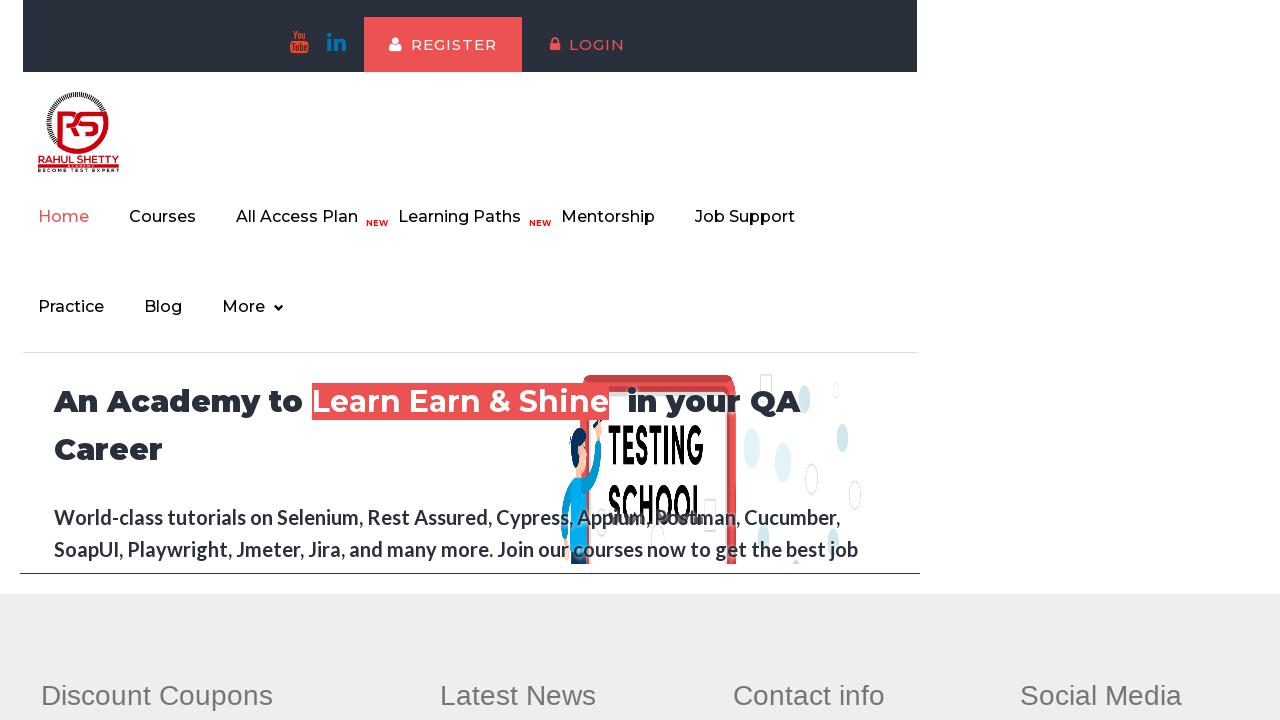

Footer section with links list loaded
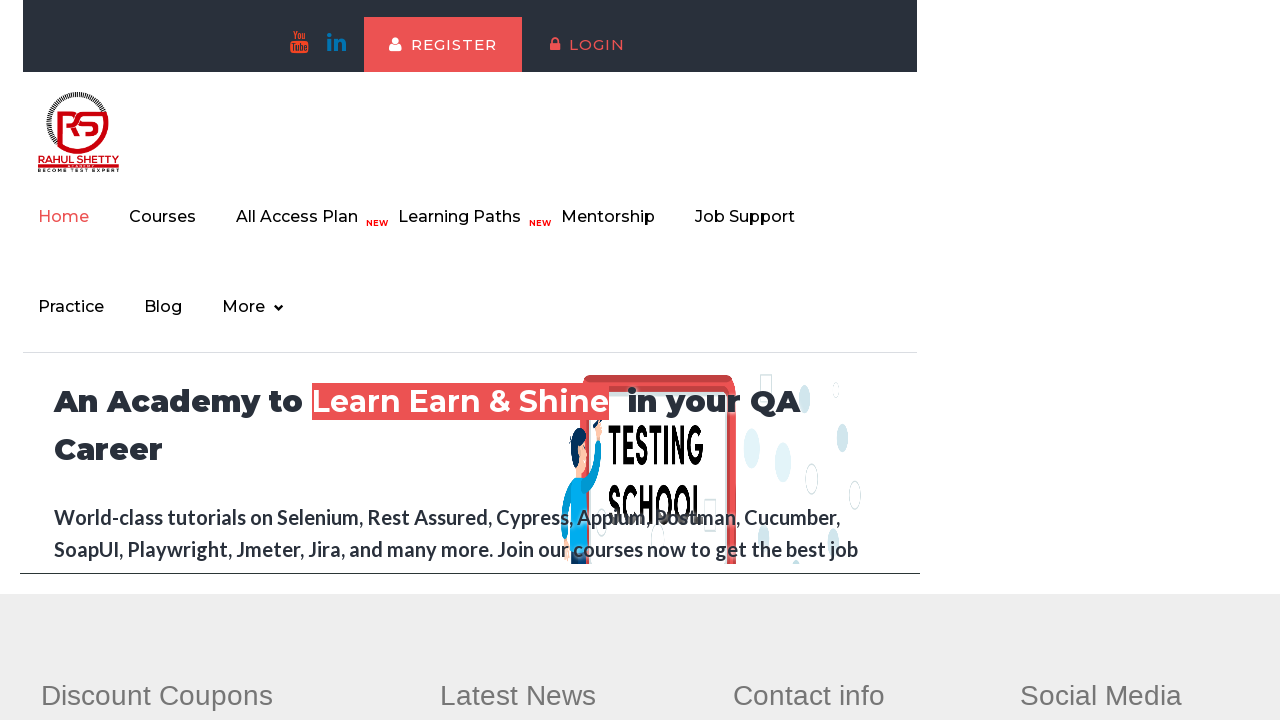

Footer link elements present and visible
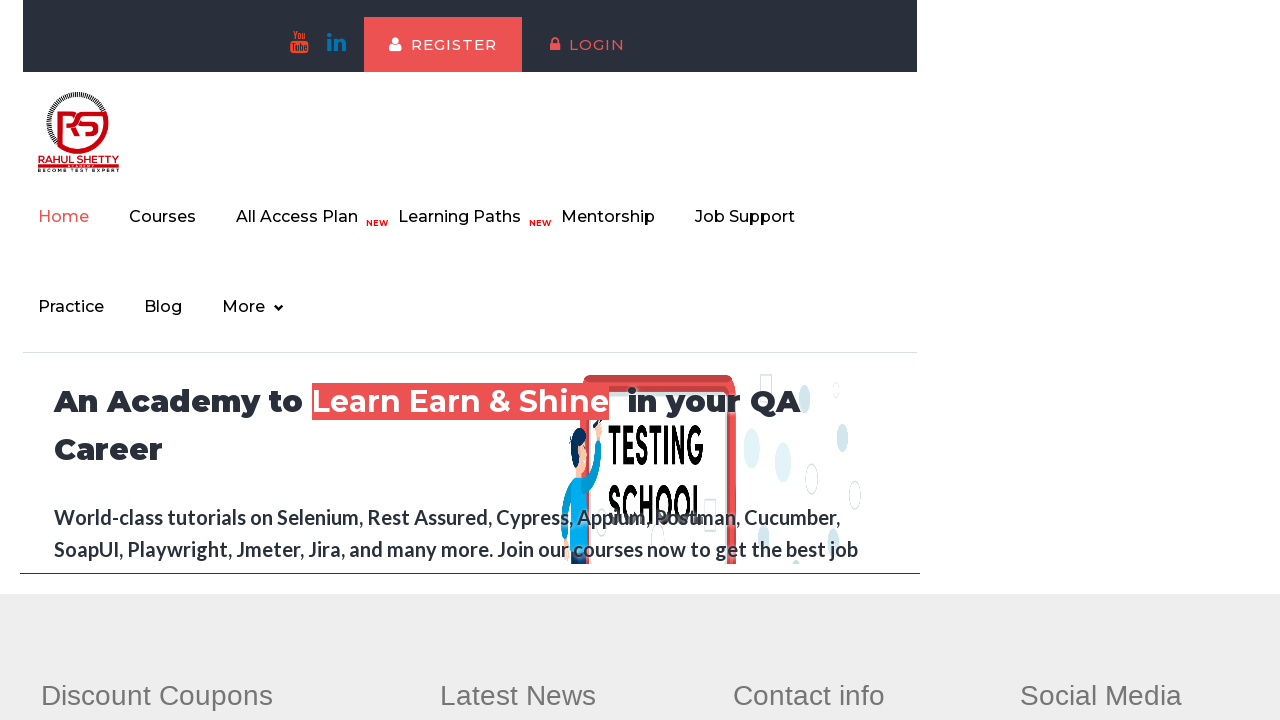

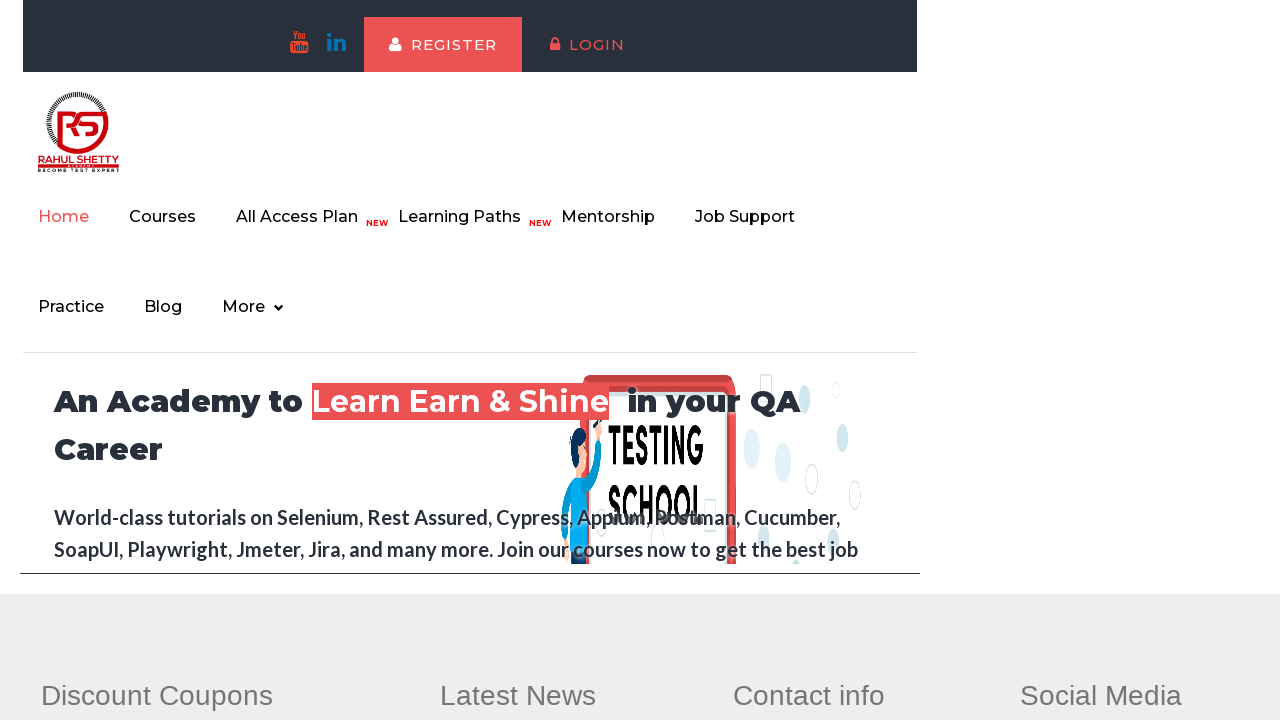